Navigates to Mars news page and waits for the news content to load, verifying the list of articles is displayed

Starting URL: https://data-class-mars.s3.amazonaws.com/Mars/index.html

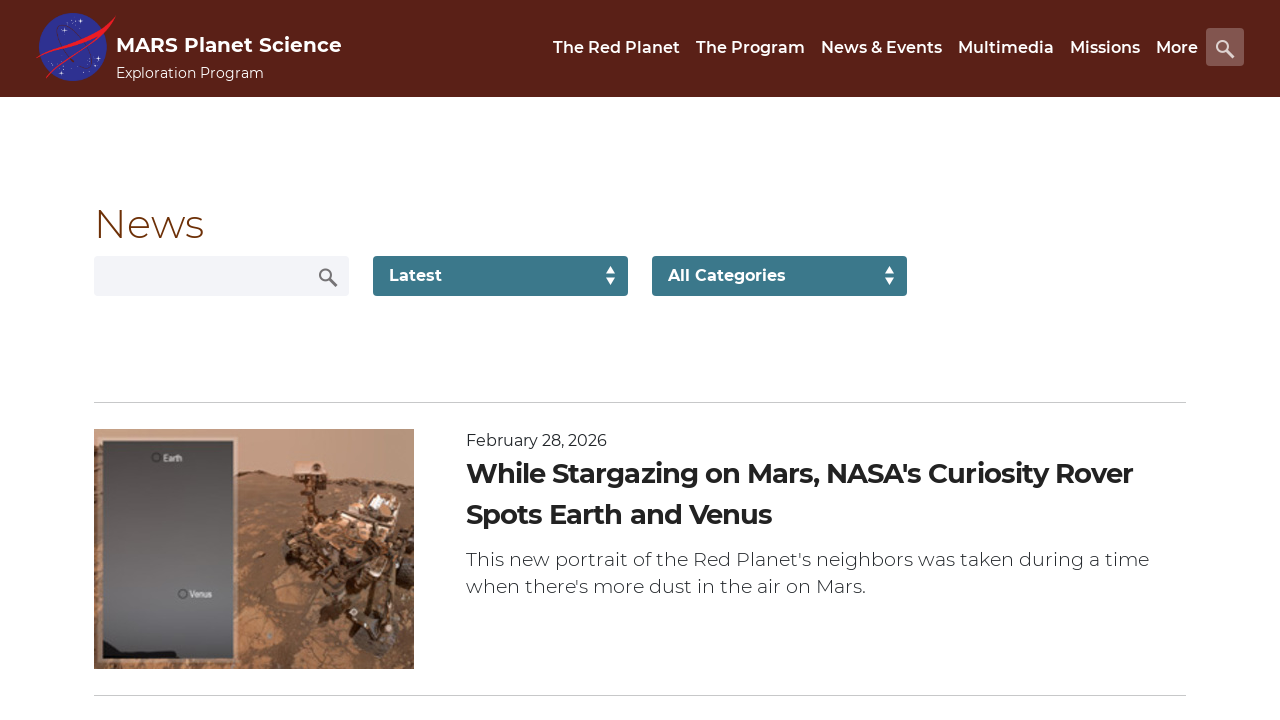

Navigated to Mars news page
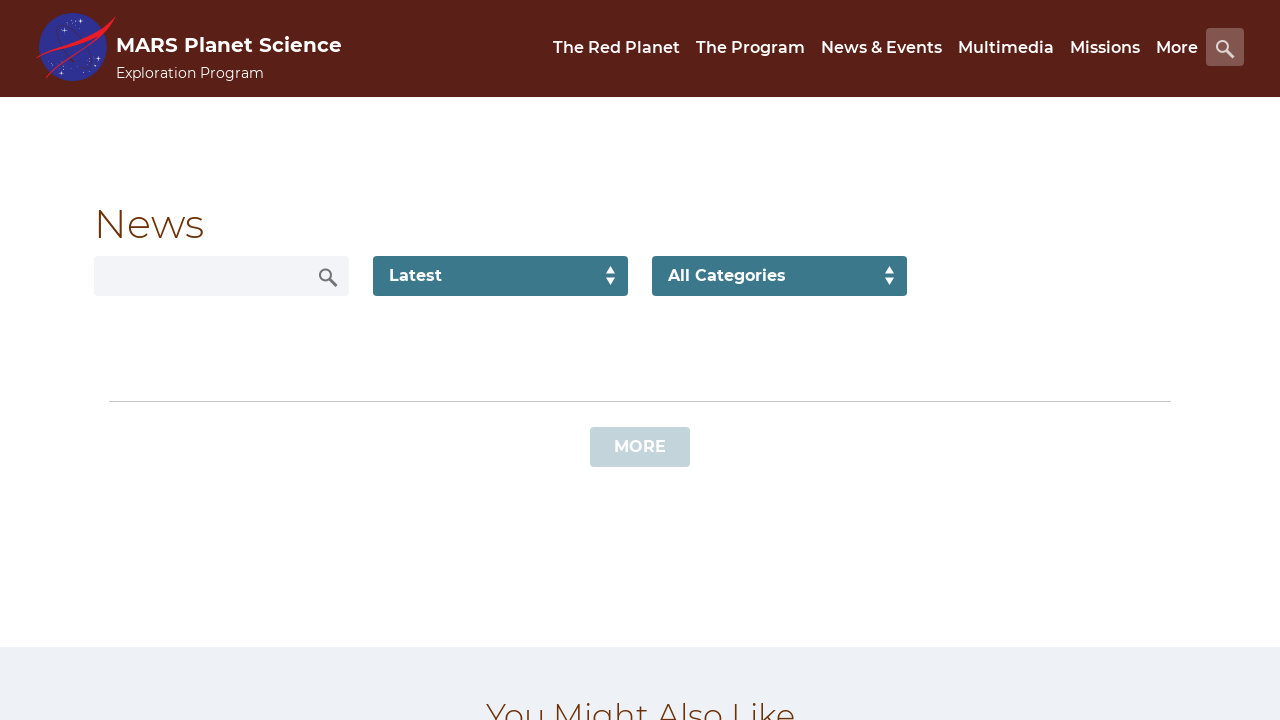

News list content loaded
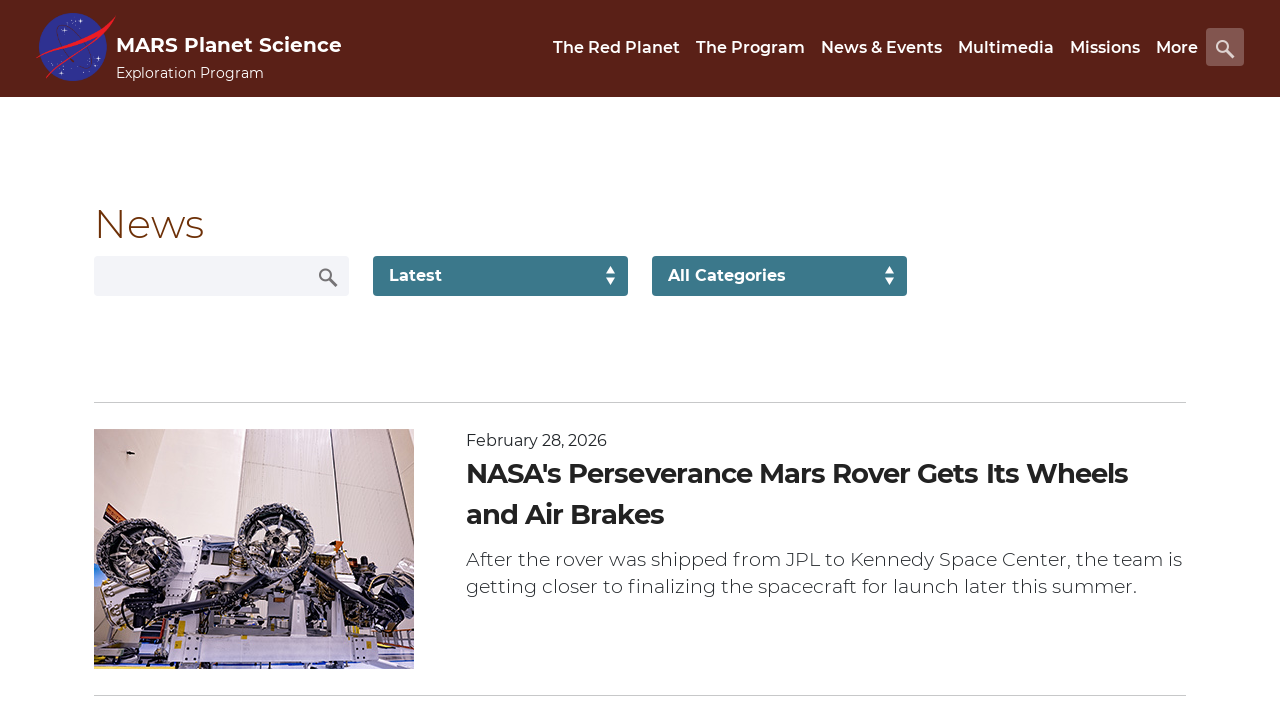

Article title element found
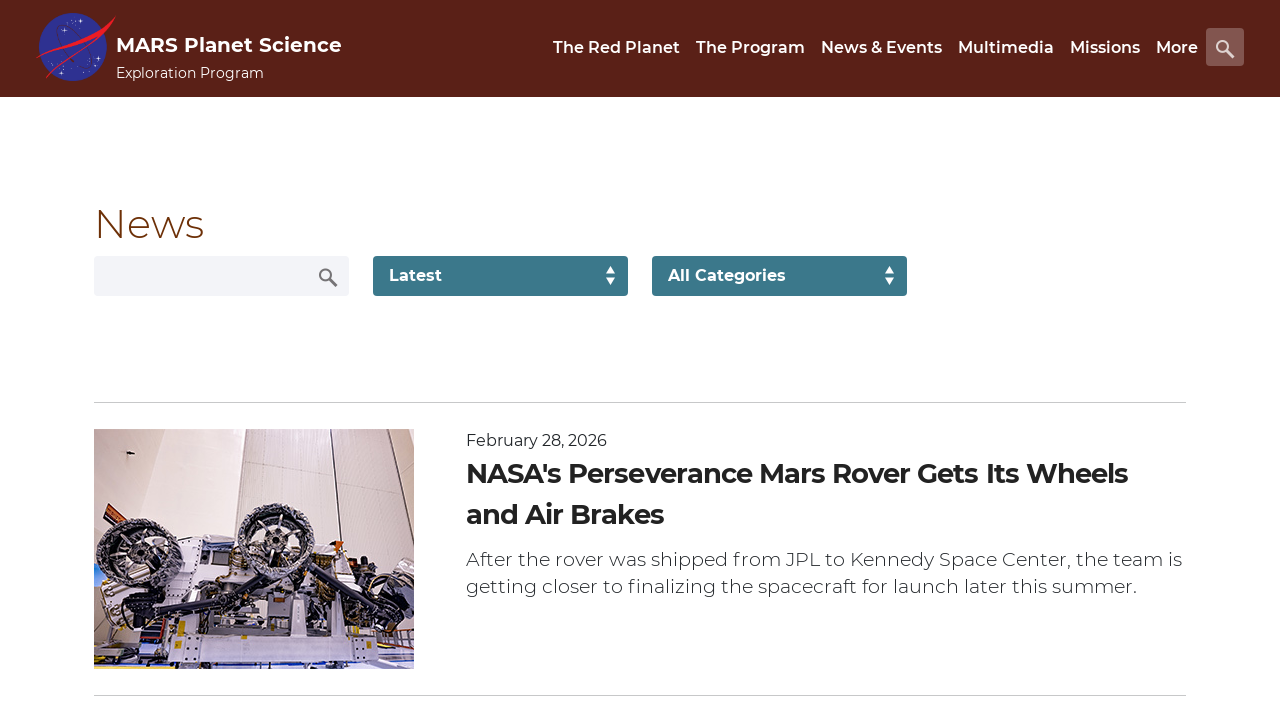

Article teaser body element found - articles list is displayed
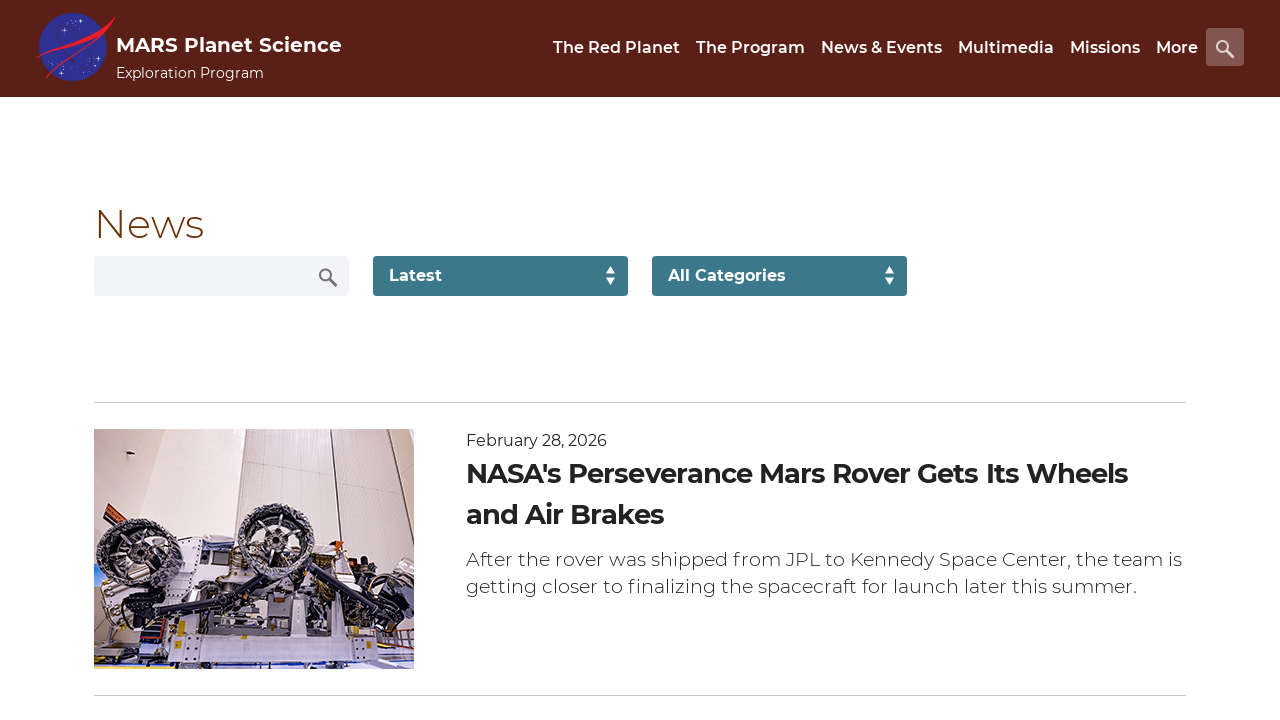

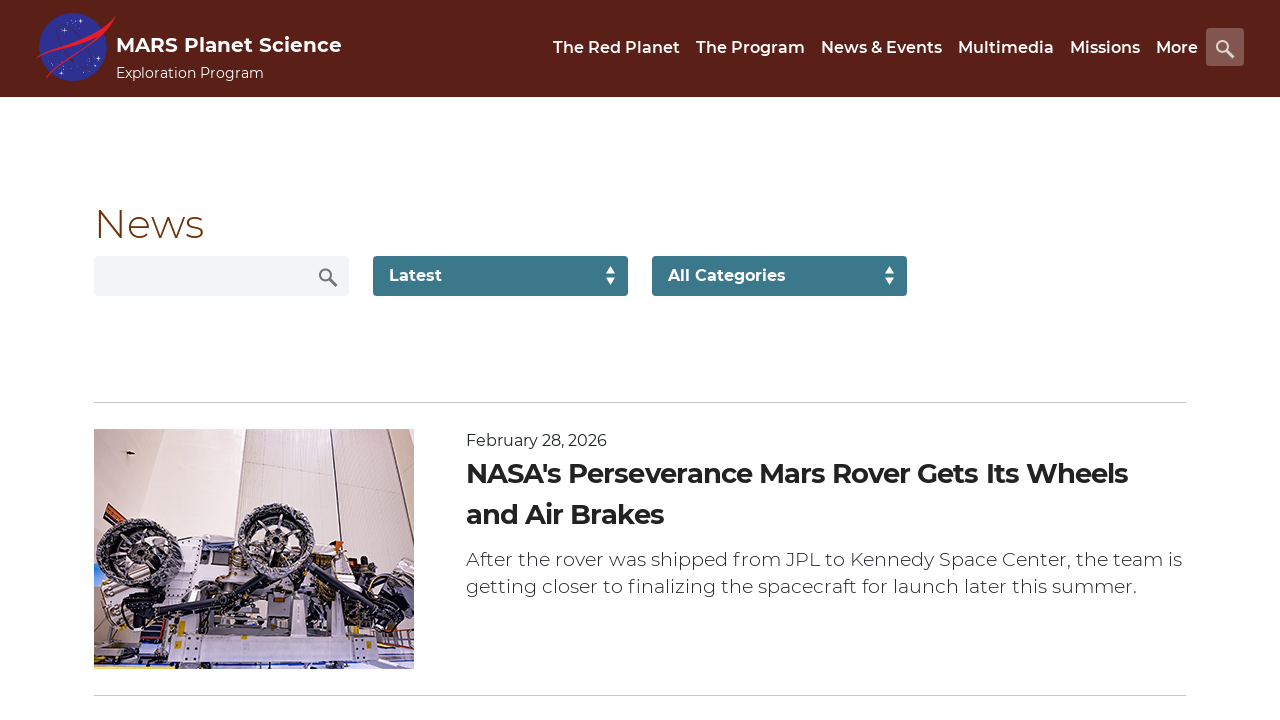